Navigates to OrangeHRM contact sales page and selects a country from the dropdown menu

Starting URL: https://www.orangehrm.com/contact-sales/

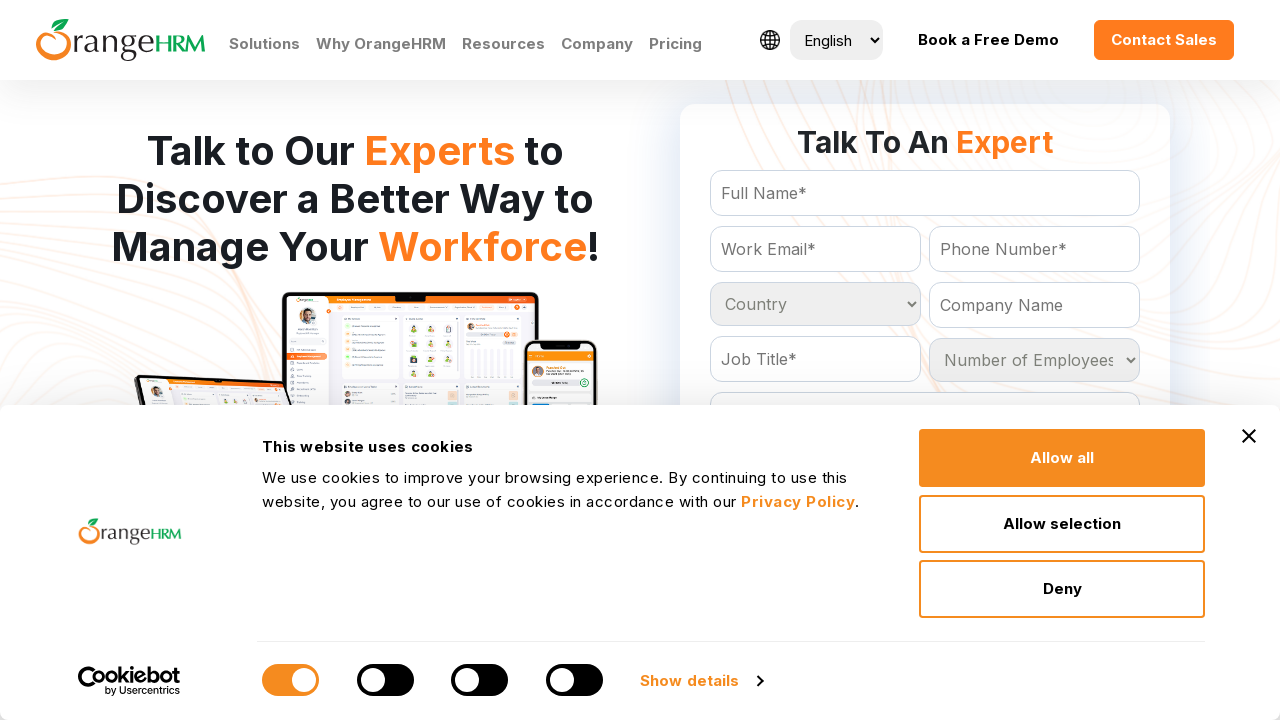

Navigated to OrangeHRM contact sales page
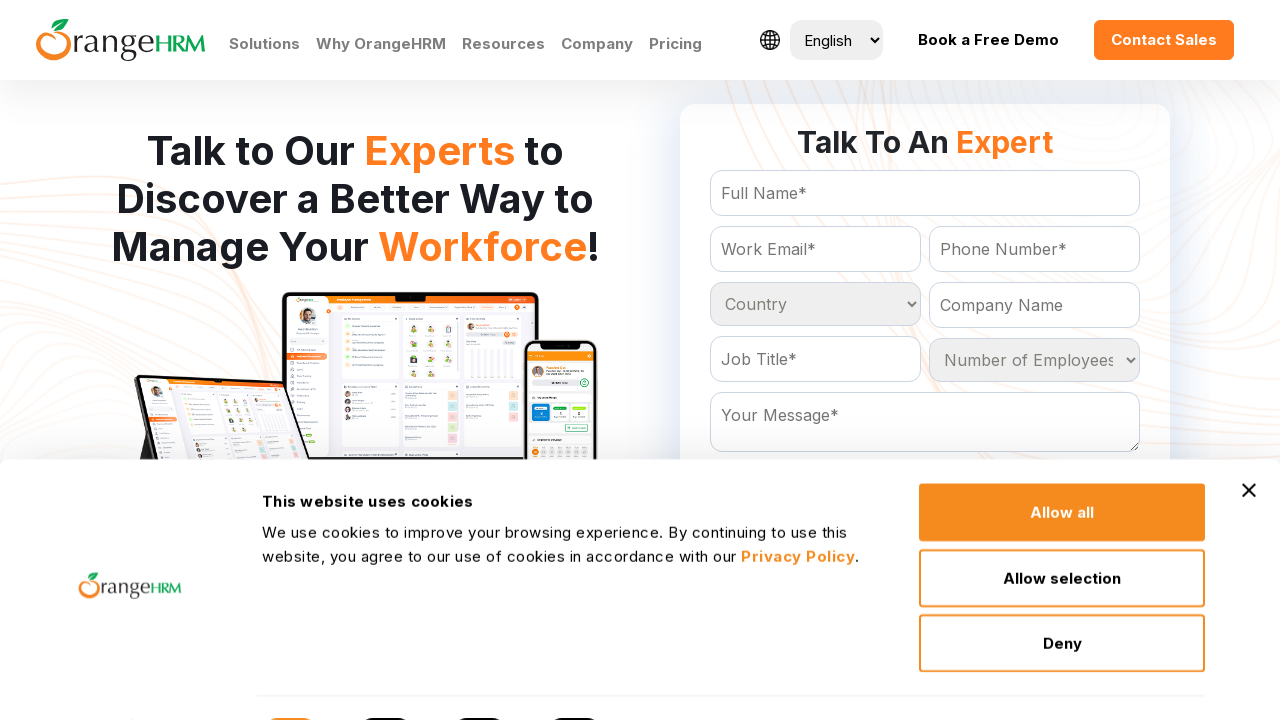

Selected 'Brazil' from the country dropdown menu on select#Form_getForm_Country
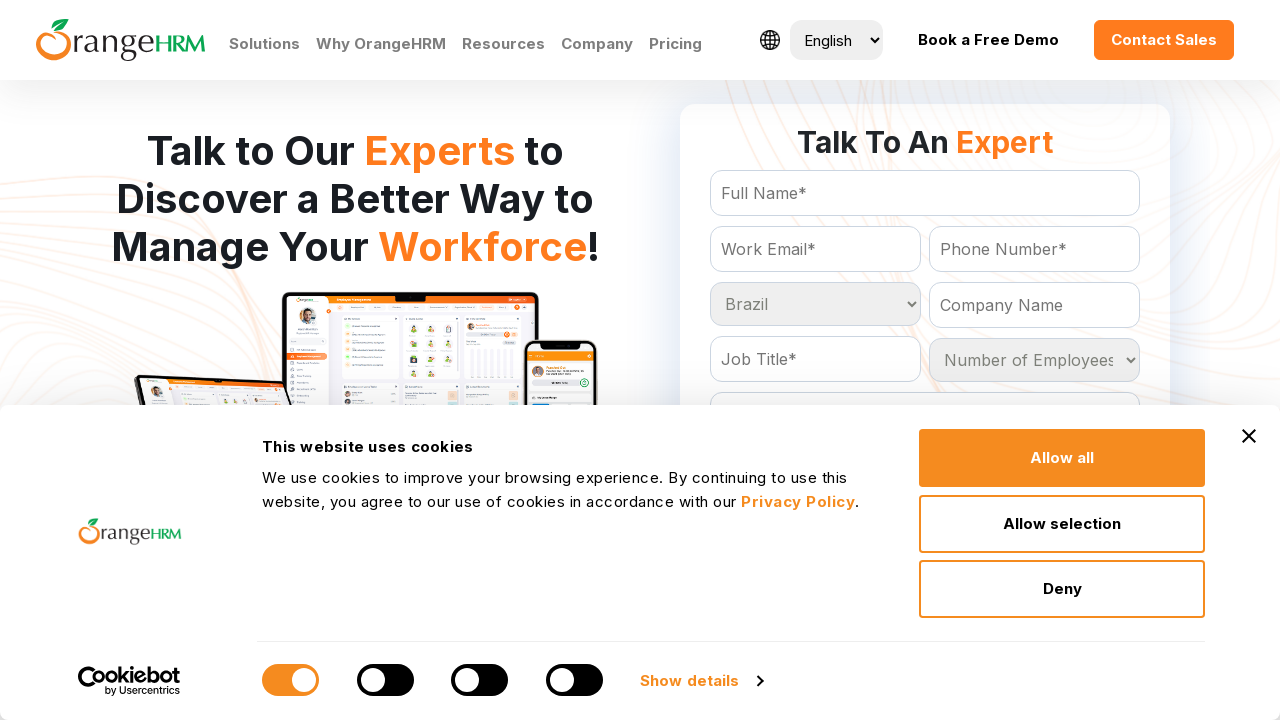

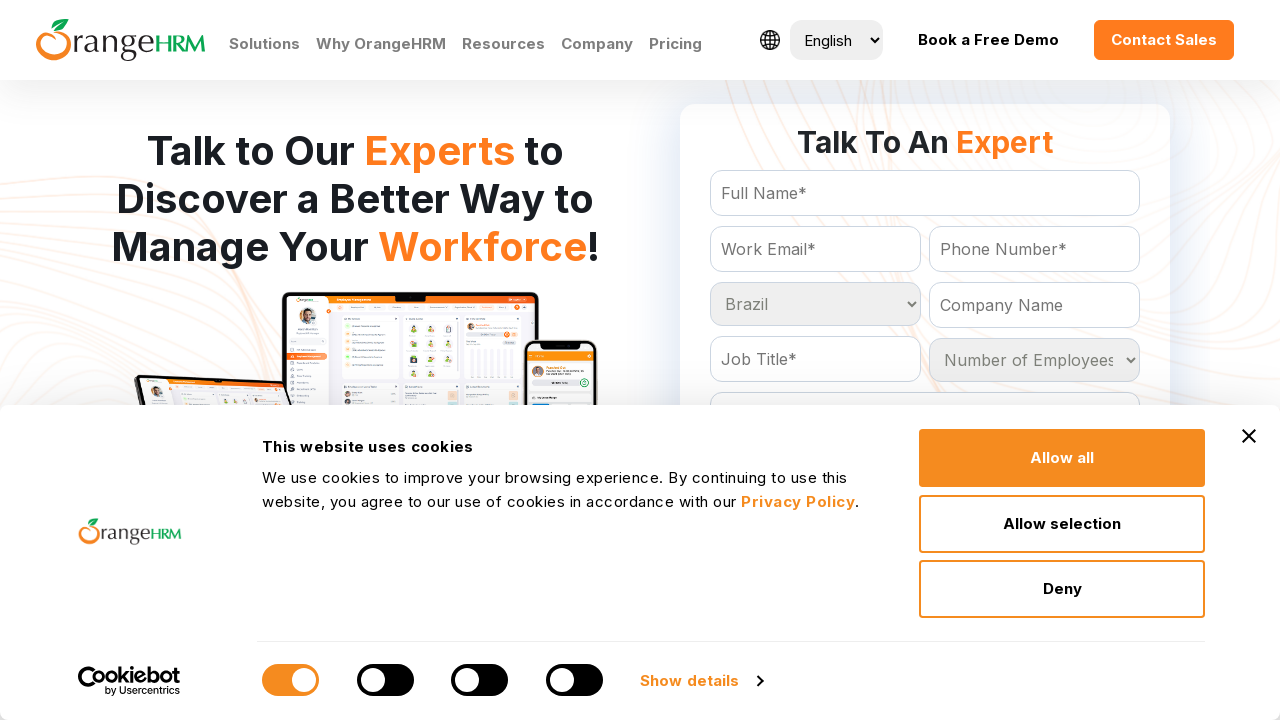